Verifies that the page has the correct title containing 'gündem'

Starting URL: https://egundem.com/

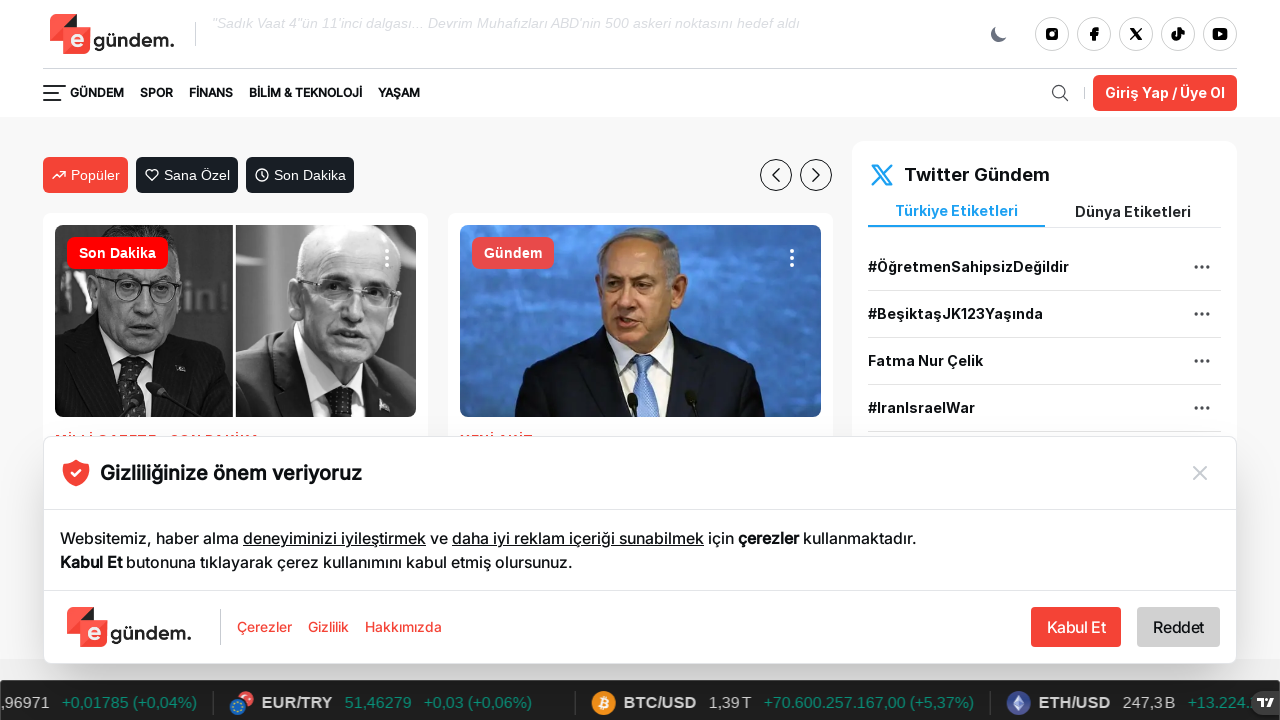

Verified that page title contains 'gündem' (case-insensitive)
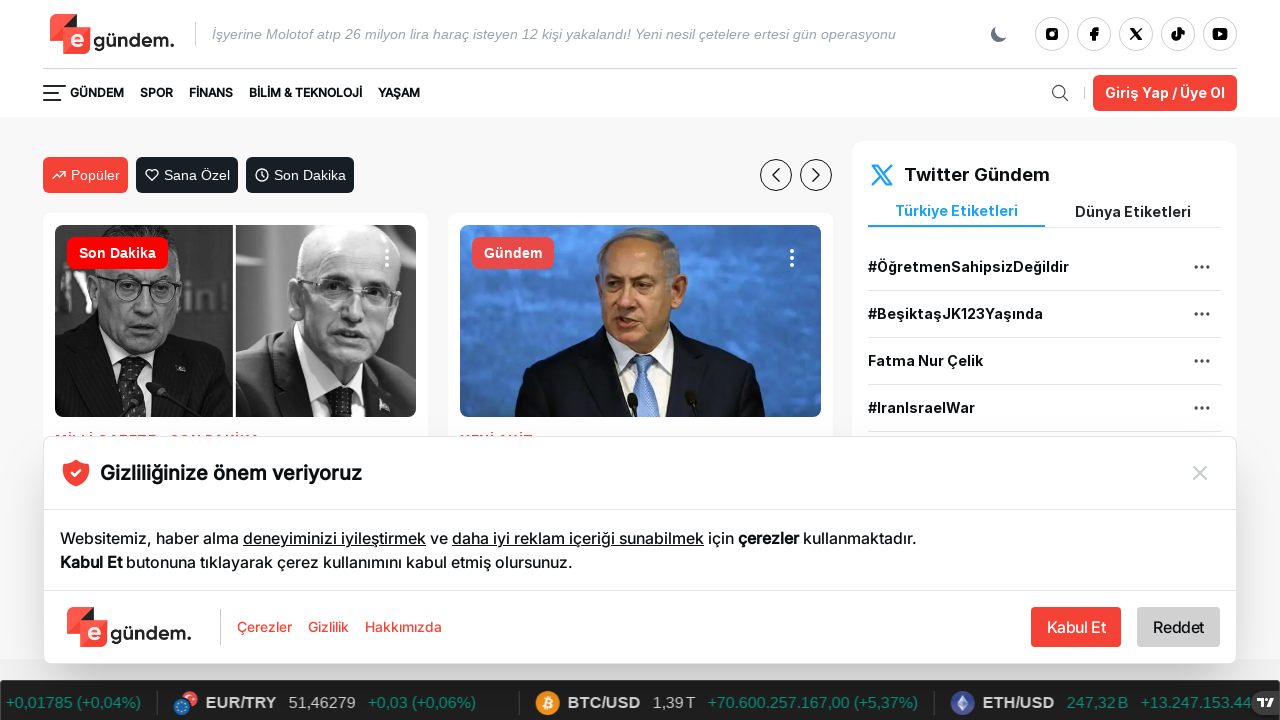

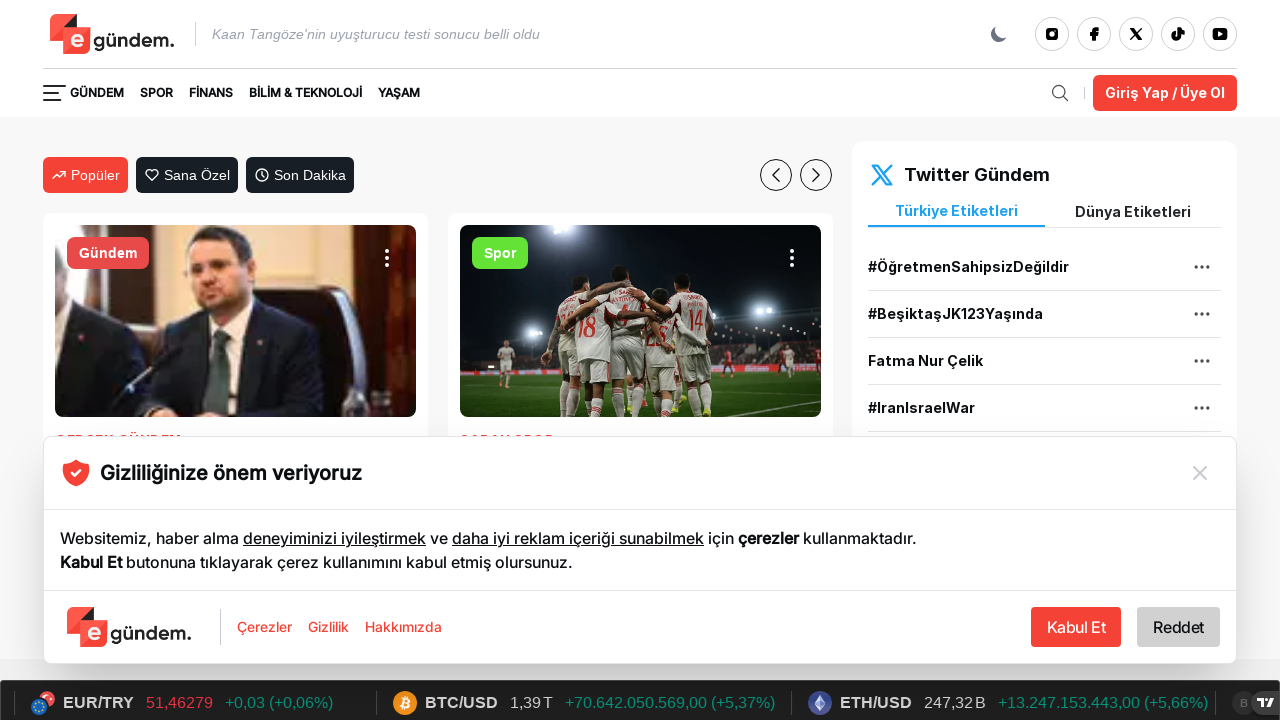